Tests window scrolling functionality by navigating to the jQuery UI droppable demo page and scrolling down the page by 1000 pixels using JavaScript execution.

Starting URL: http://jqueryui.com/droppable/

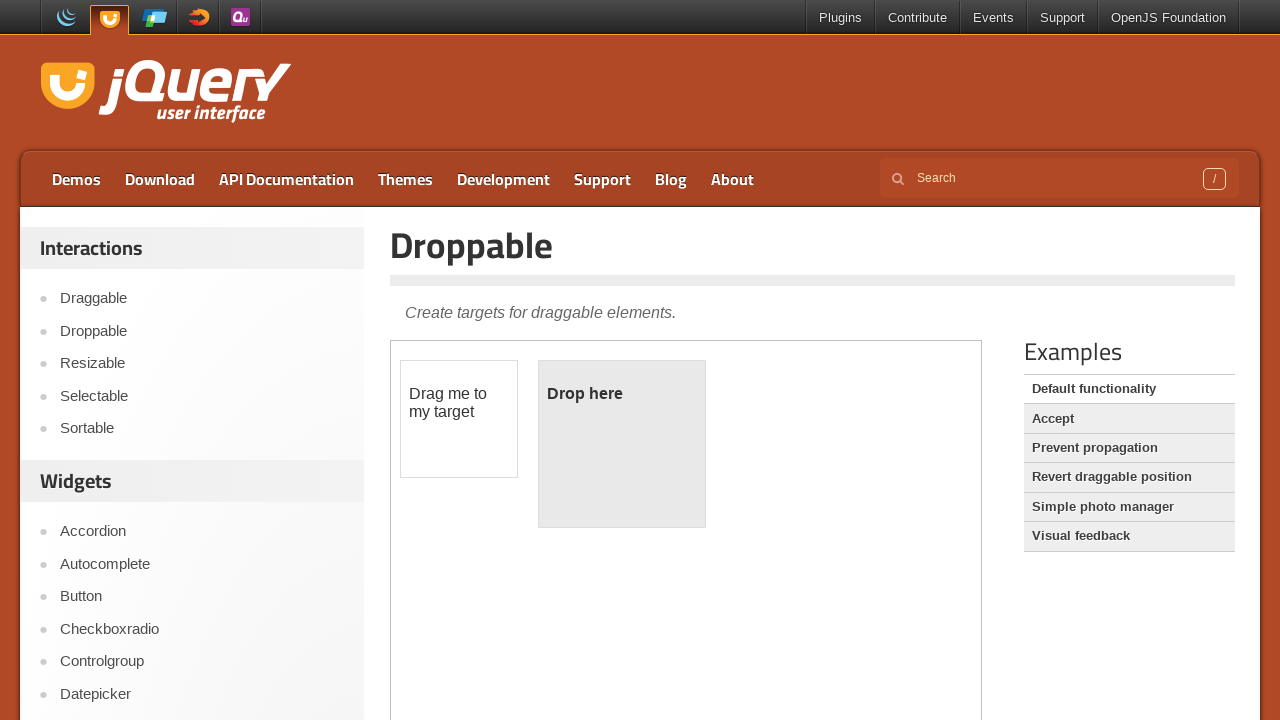

Waited for jQuery UI droppable demo page to load
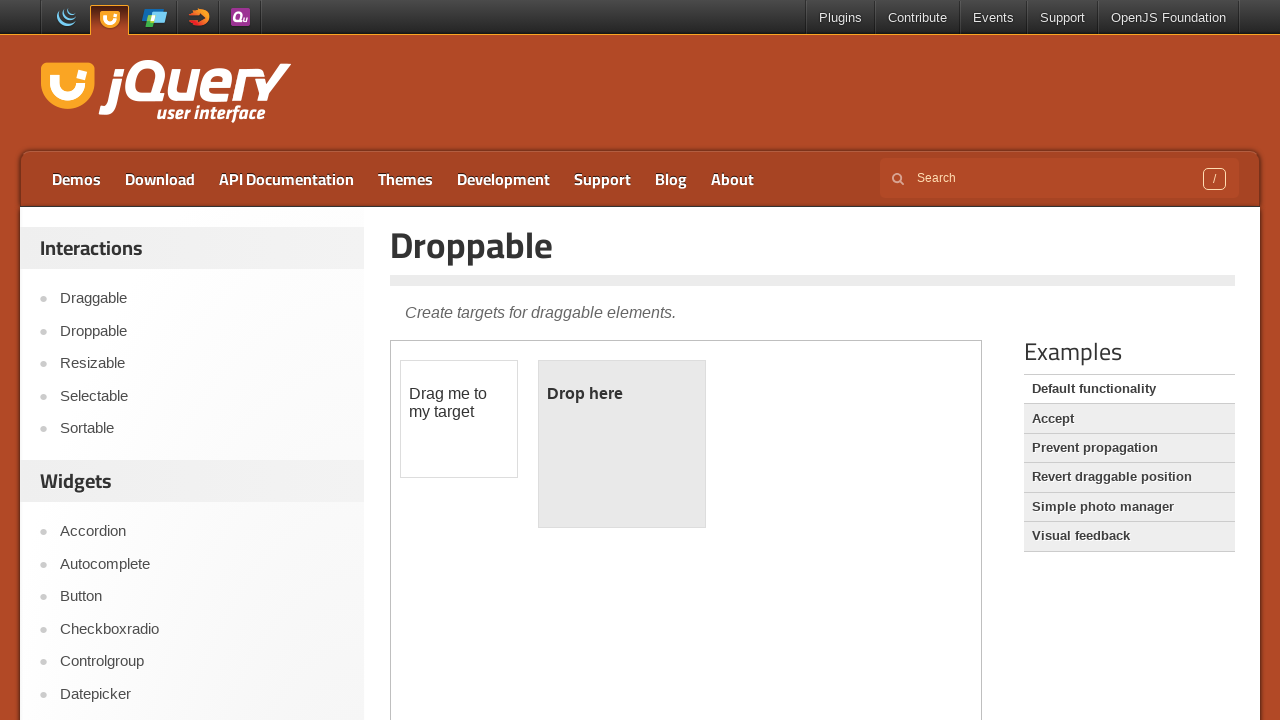

Scrolled down the page by 1000 pixels
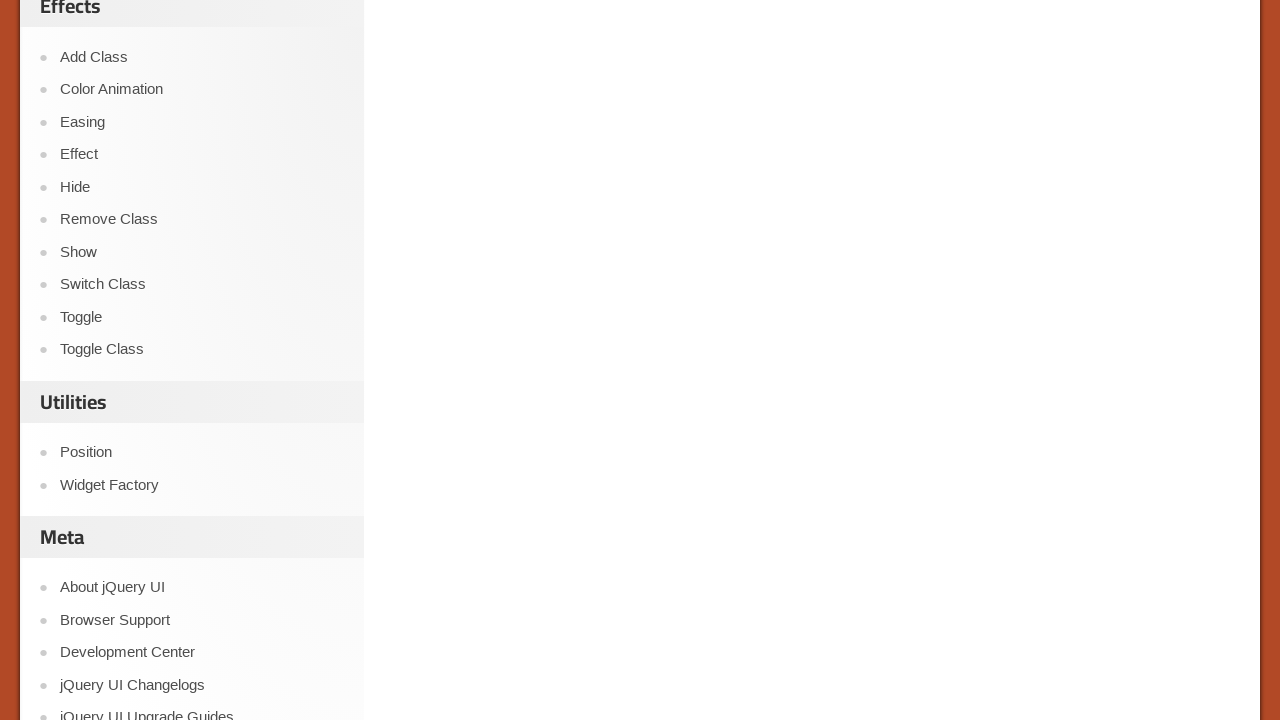

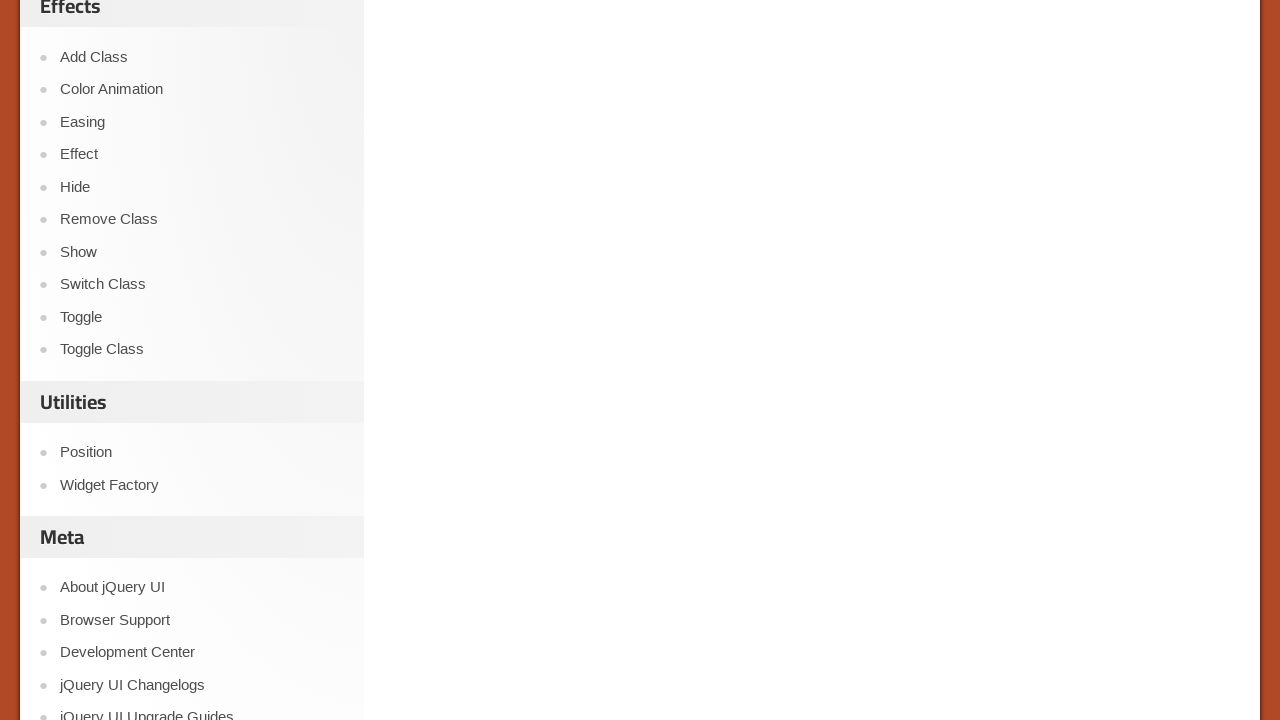